Tests multiple selection functionality in a dropdown by selecting multiple car options (Volvo, Saab, Audi) and submitting the form to verify the selections are correctly captured.

Starting URL: https://www.w3schools.com/tags/tryit.asp?filename=tryhtml_select_multiple

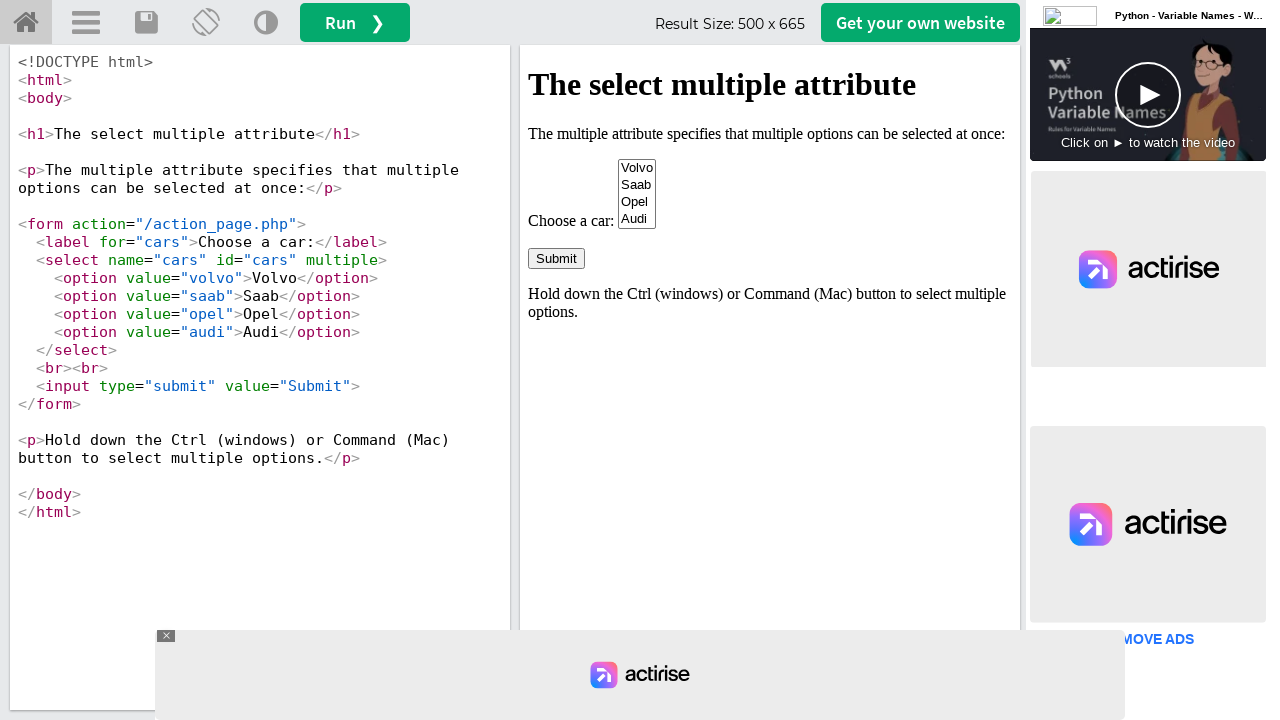

Located iframe containing the dropdown test
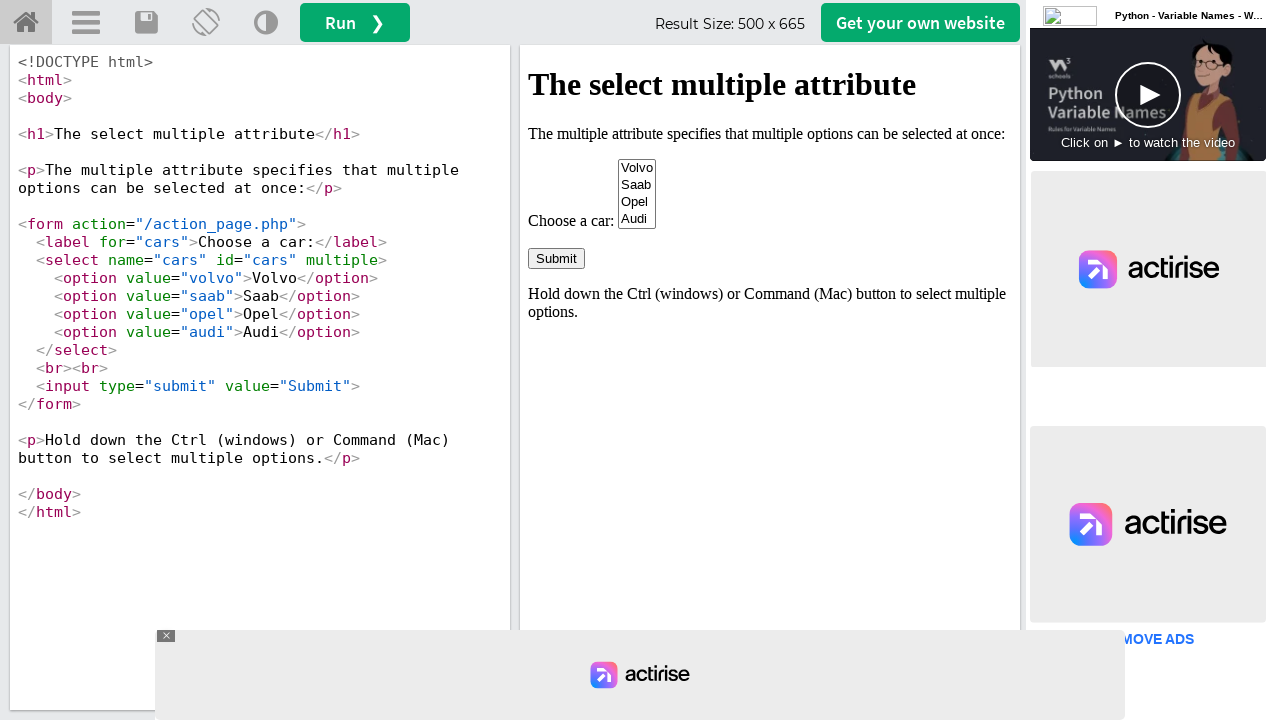

Located the cars dropdown element
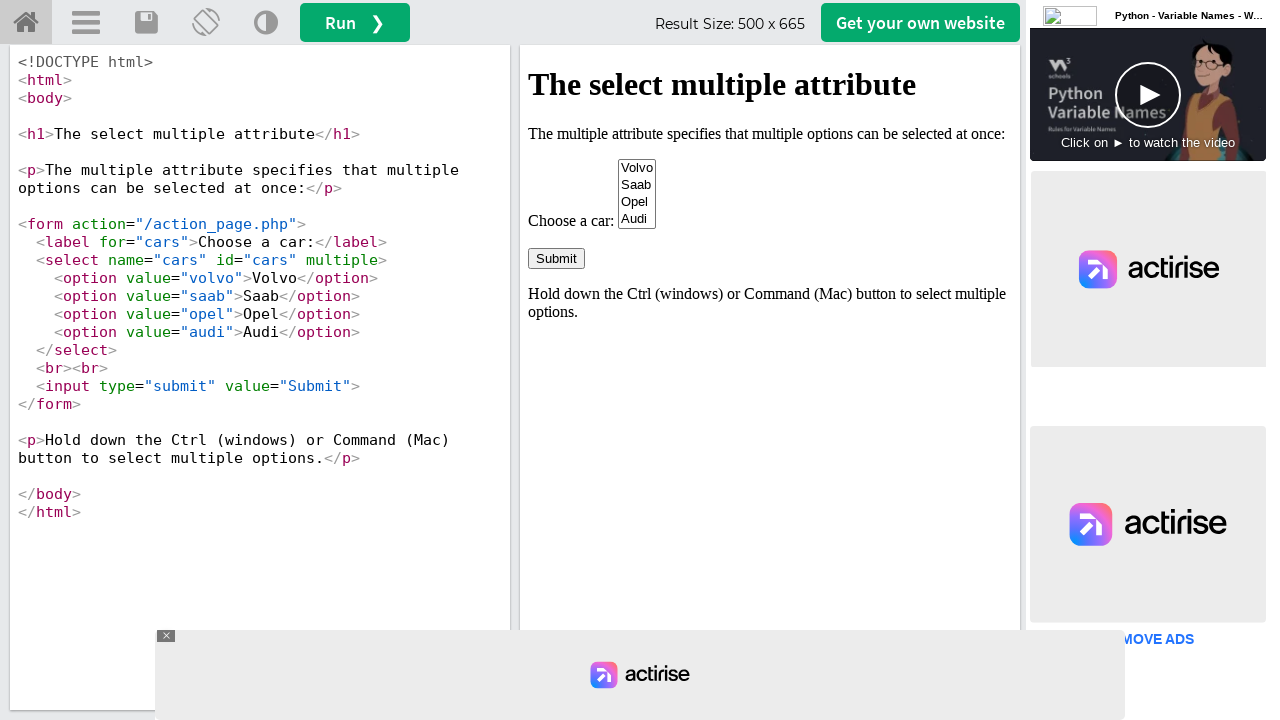

Waited for cars dropdown to become visible
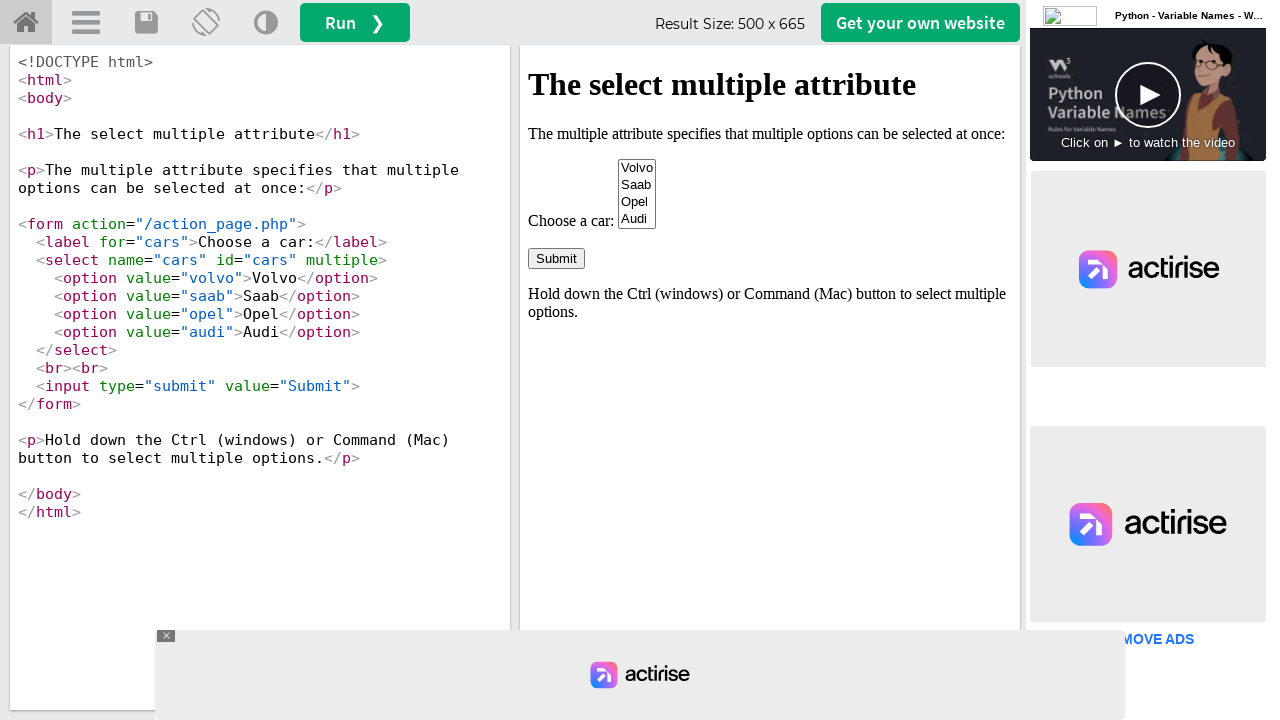

Selected Volvo from dropdown by index on #iframeResult >> internal:control=enter-frame >> #cars
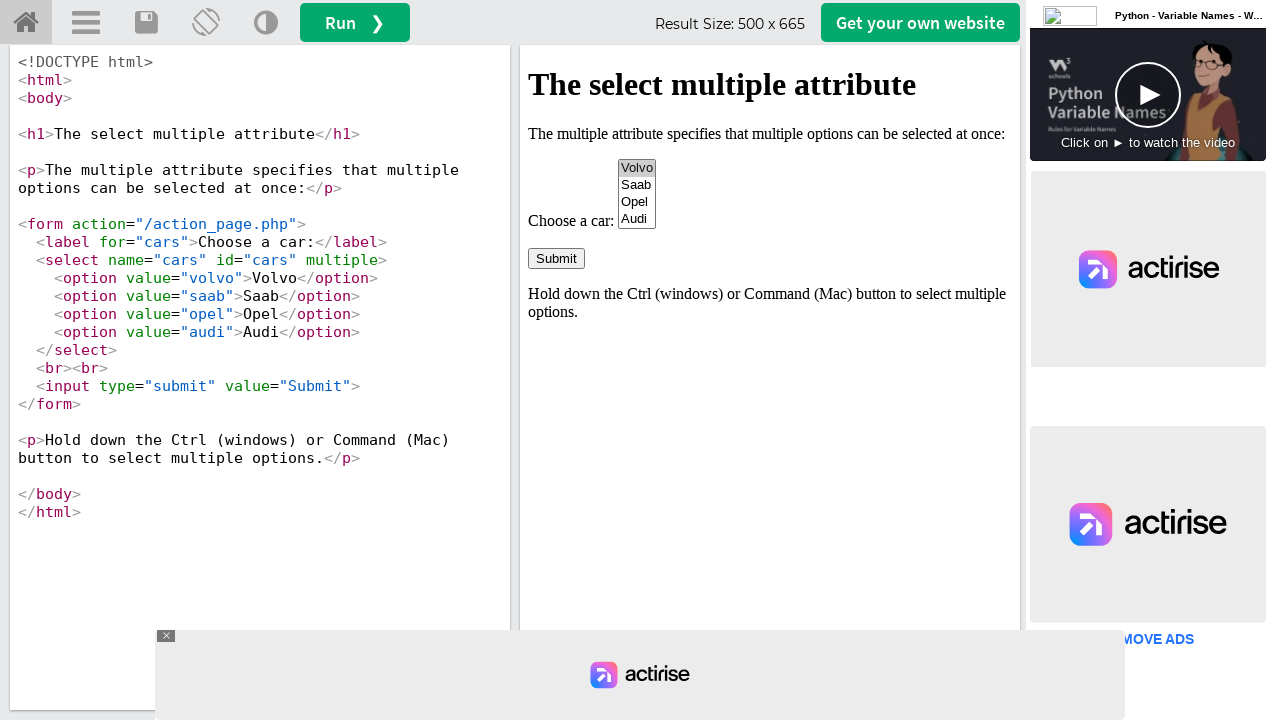

Selected Saab from dropdown by value on #iframeResult >> internal:control=enter-frame >> #cars
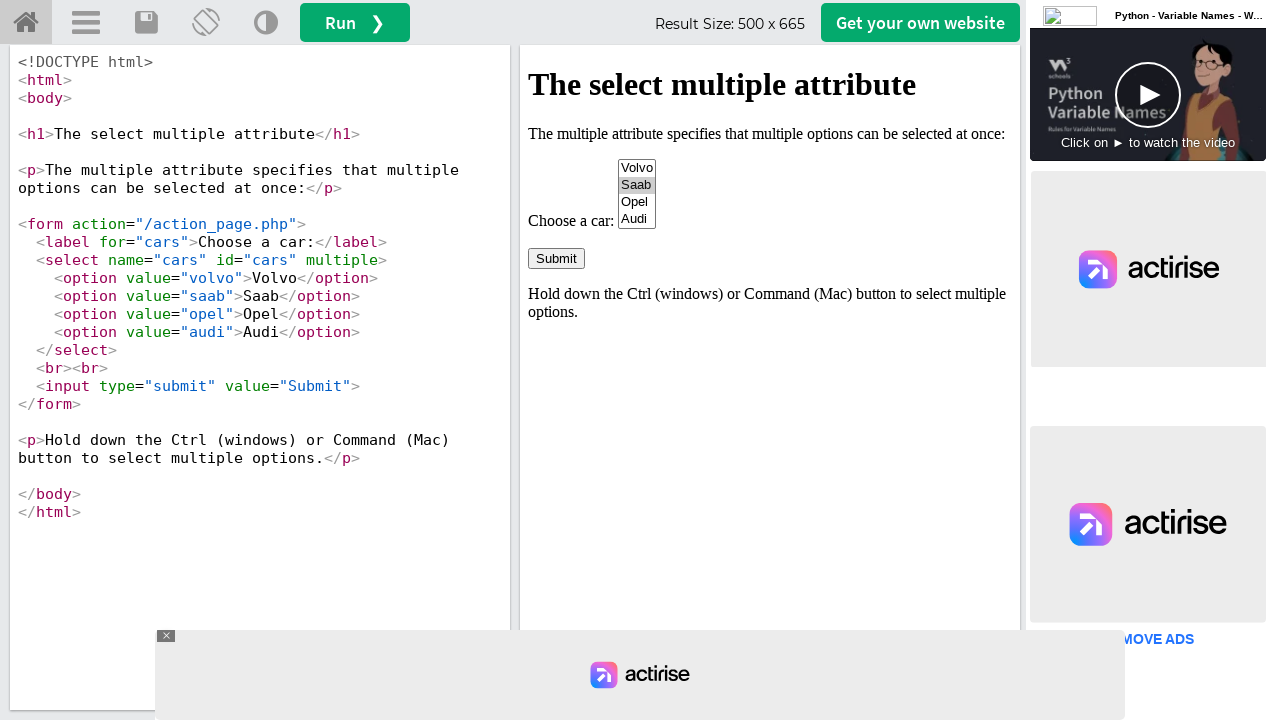

Selected Audi from dropdown by label on #iframeResult >> internal:control=enter-frame >> #cars
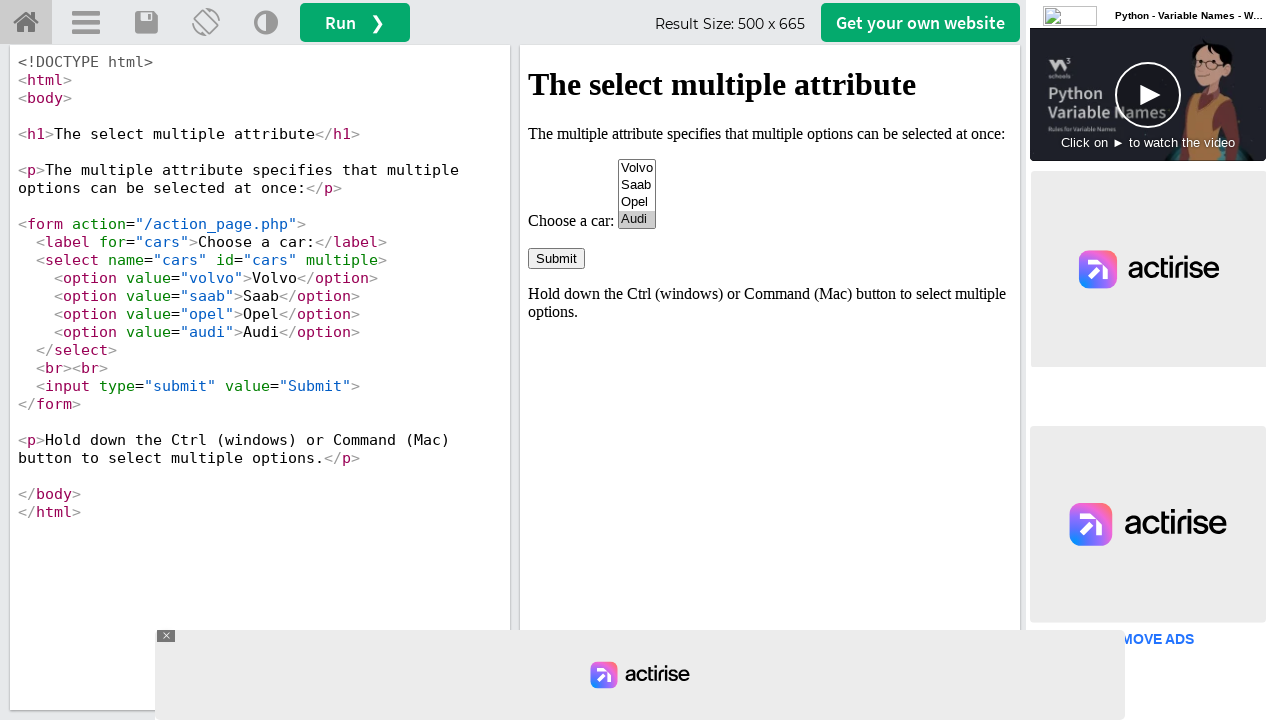

Clicked the submit button to confirm selections at (556, 258) on #iframeResult >> internal:control=enter-frame >> input[type='submit']
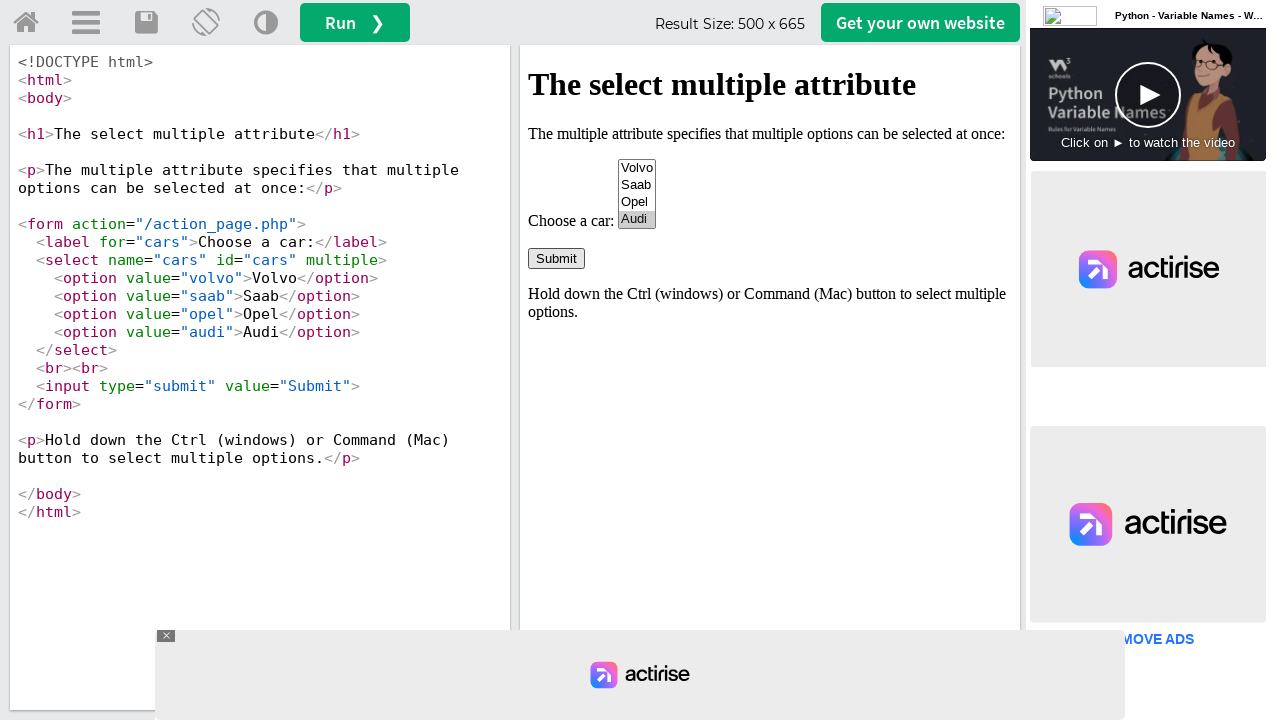

Located result container
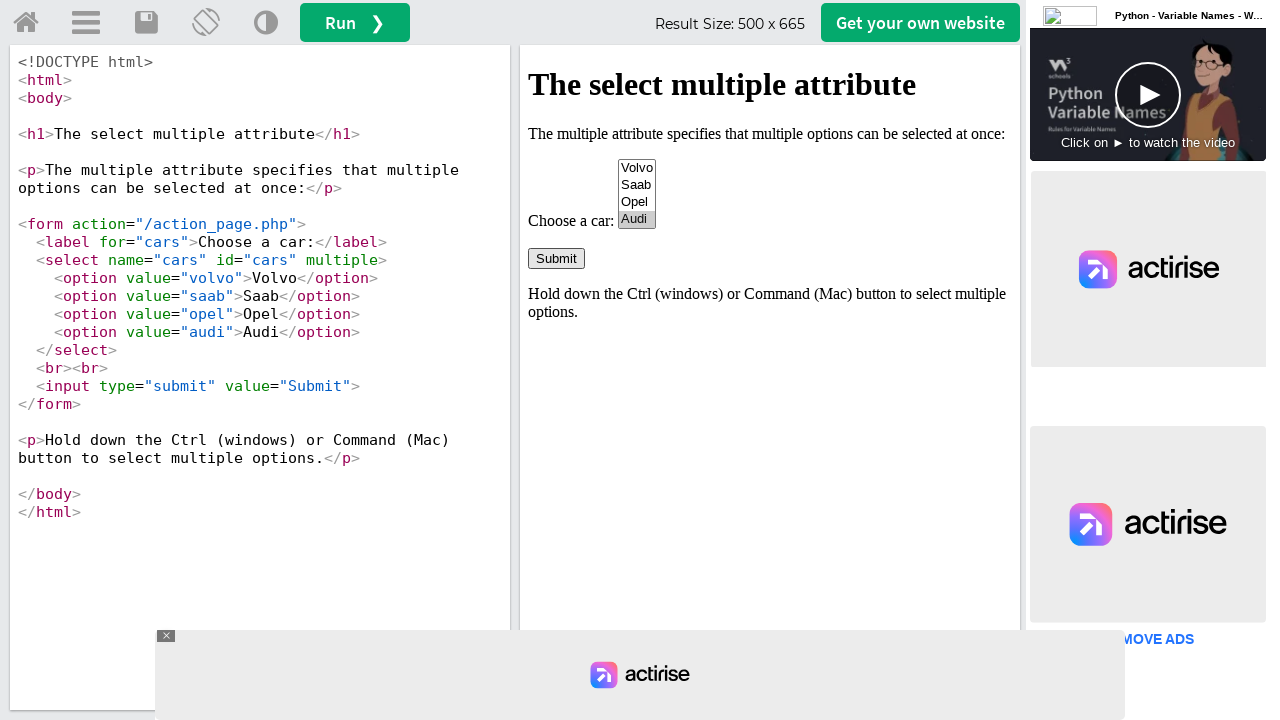

Verified that form submission result is visible with selected car options
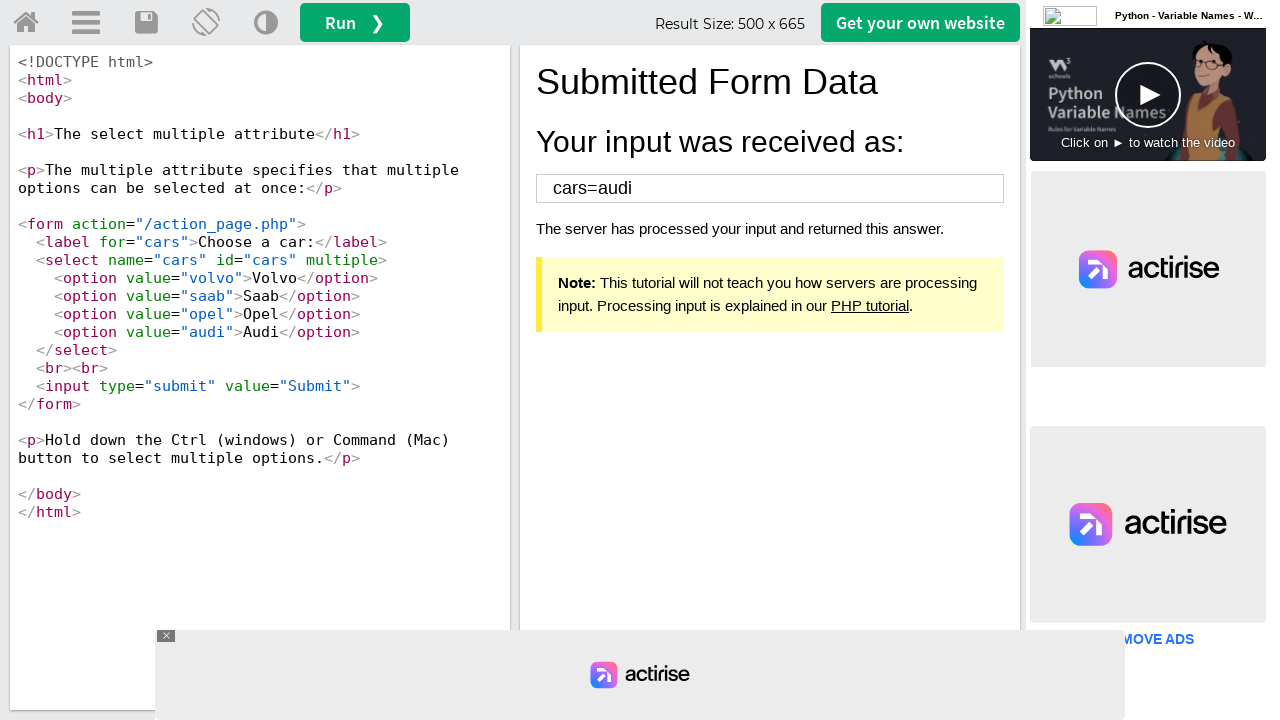

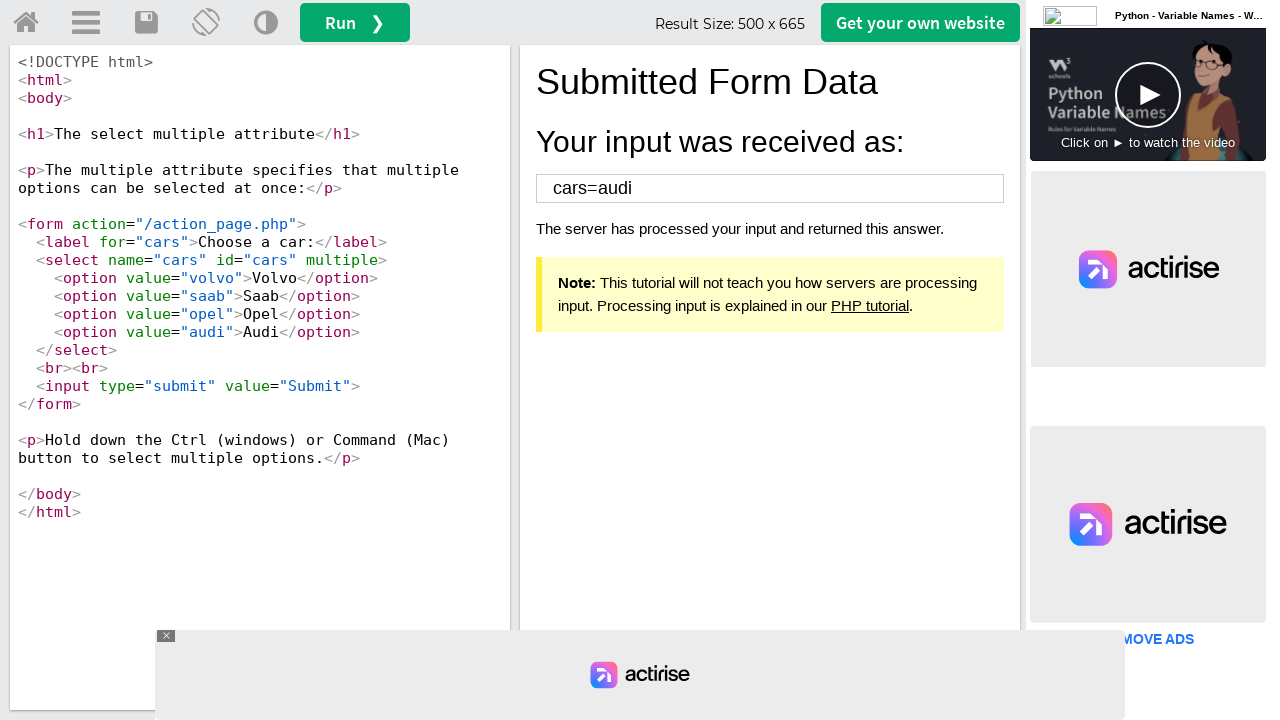